Tests the add/remove elements functionality by clicking the "Add Element" button 5 times using Enter key presses

Starting URL: http://the-internet.herokuapp.com/add_remove_elements/

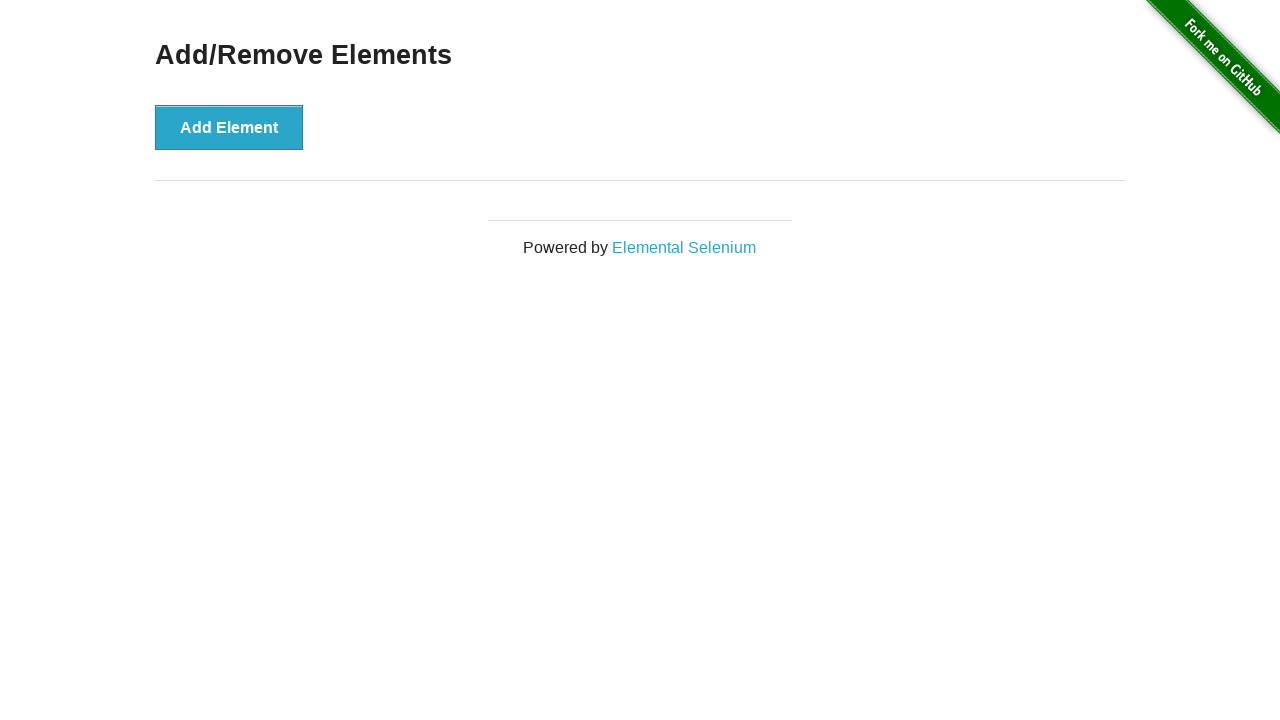

Pressed Enter on 'Add Element' button (iteration 1 of 5) on #content > div > button
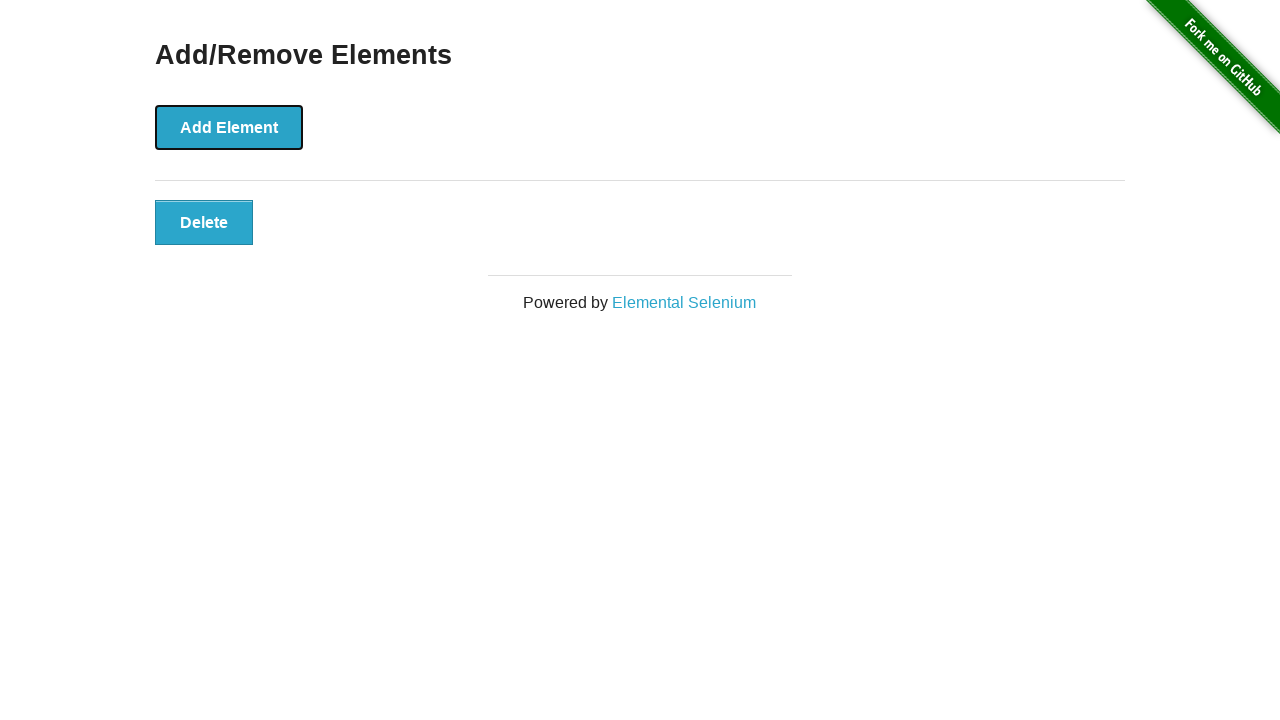

Pressed Enter on 'Add Element' button (iteration 2 of 5) on #content > div > button
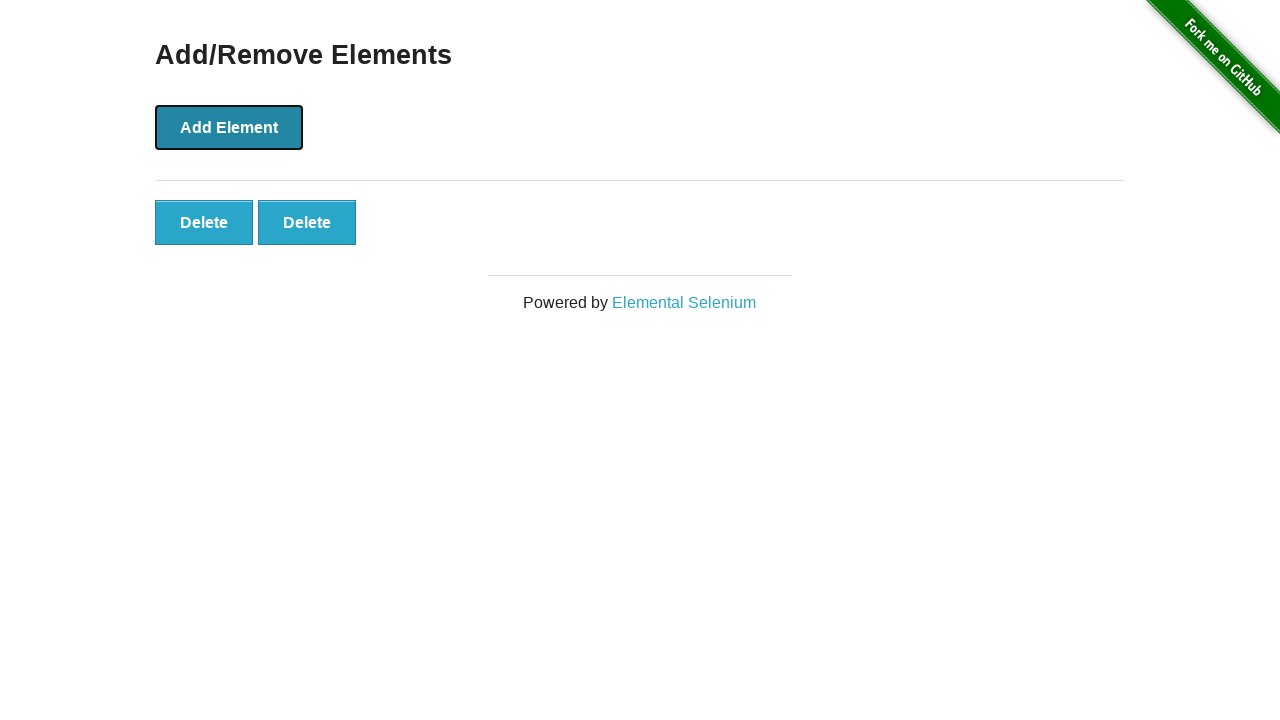

Pressed Enter on 'Add Element' button (iteration 3 of 5) on #content > div > button
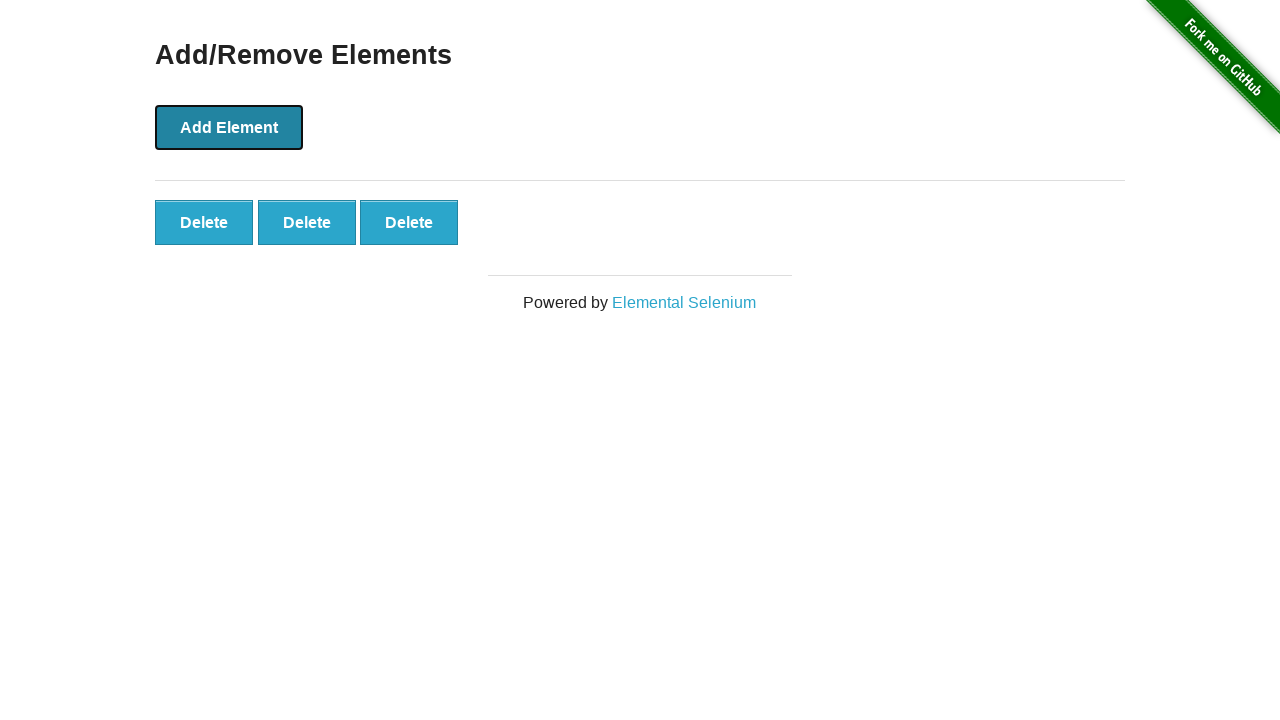

Pressed Enter on 'Add Element' button (iteration 4 of 5) on #content > div > button
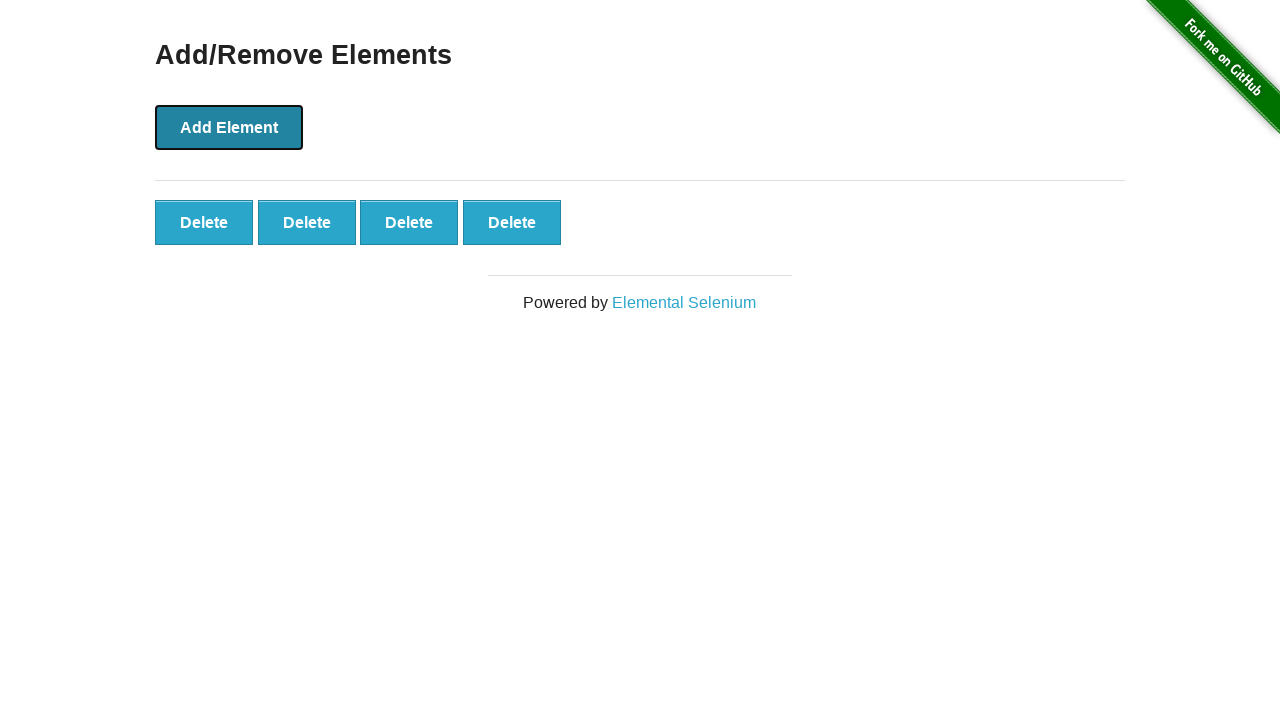

Pressed Enter on 'Add Element' button (iteration 5 of 5) on #content > div > button
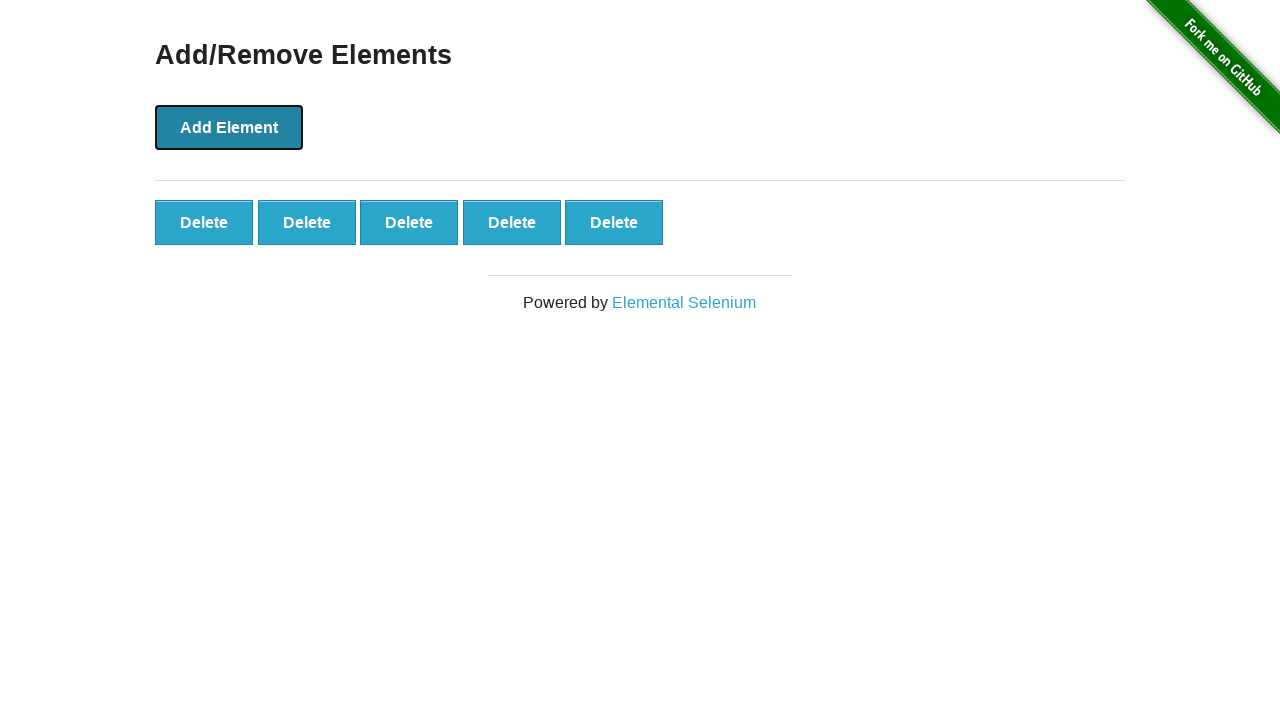

Verified that elements container is visible after adding 5 elements
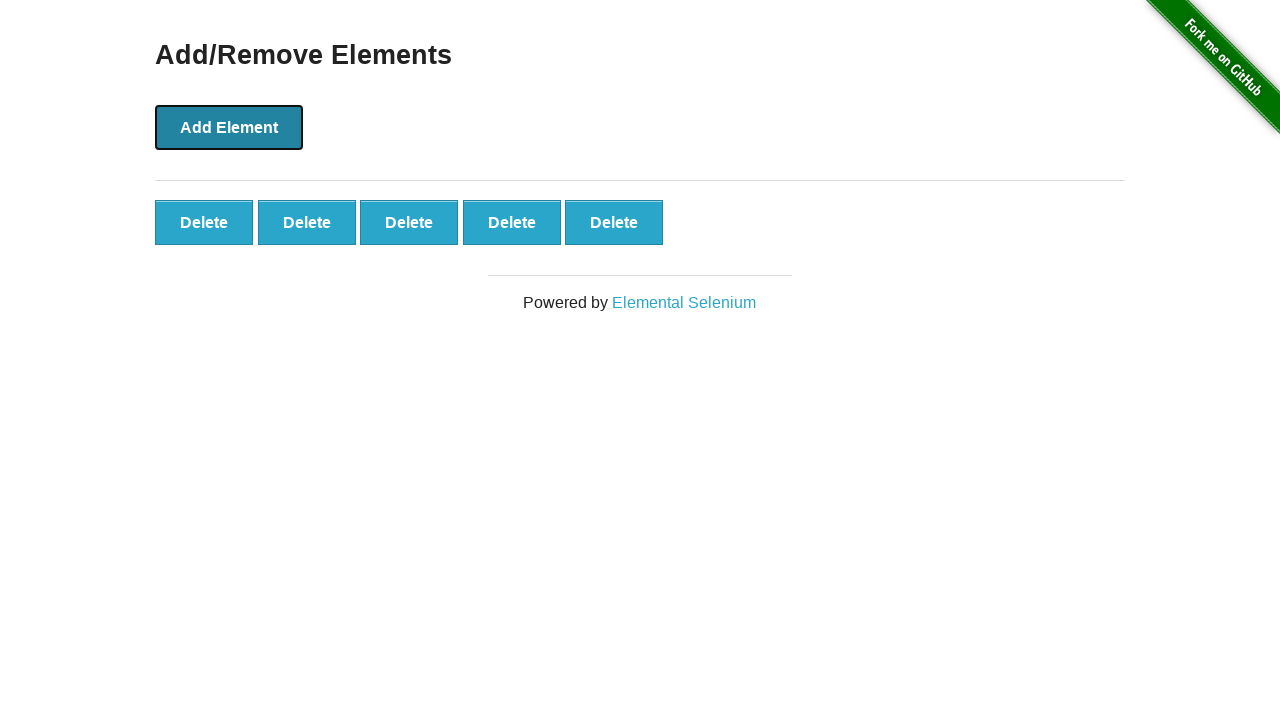

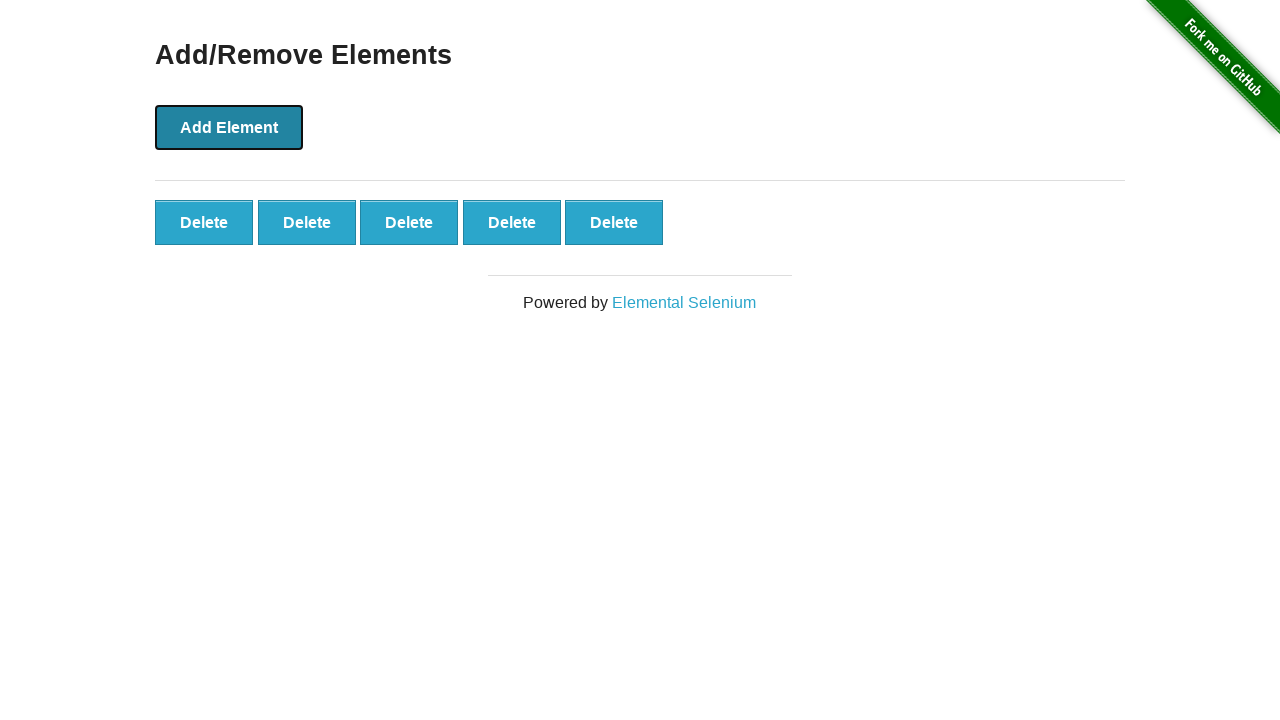